Tests Bootstrap dropdown by clicking the dropdown button and verifying the "Action" option is displayed

Starting URL: https://getbootstrap.com/docs/4.3/components/dropdowns/

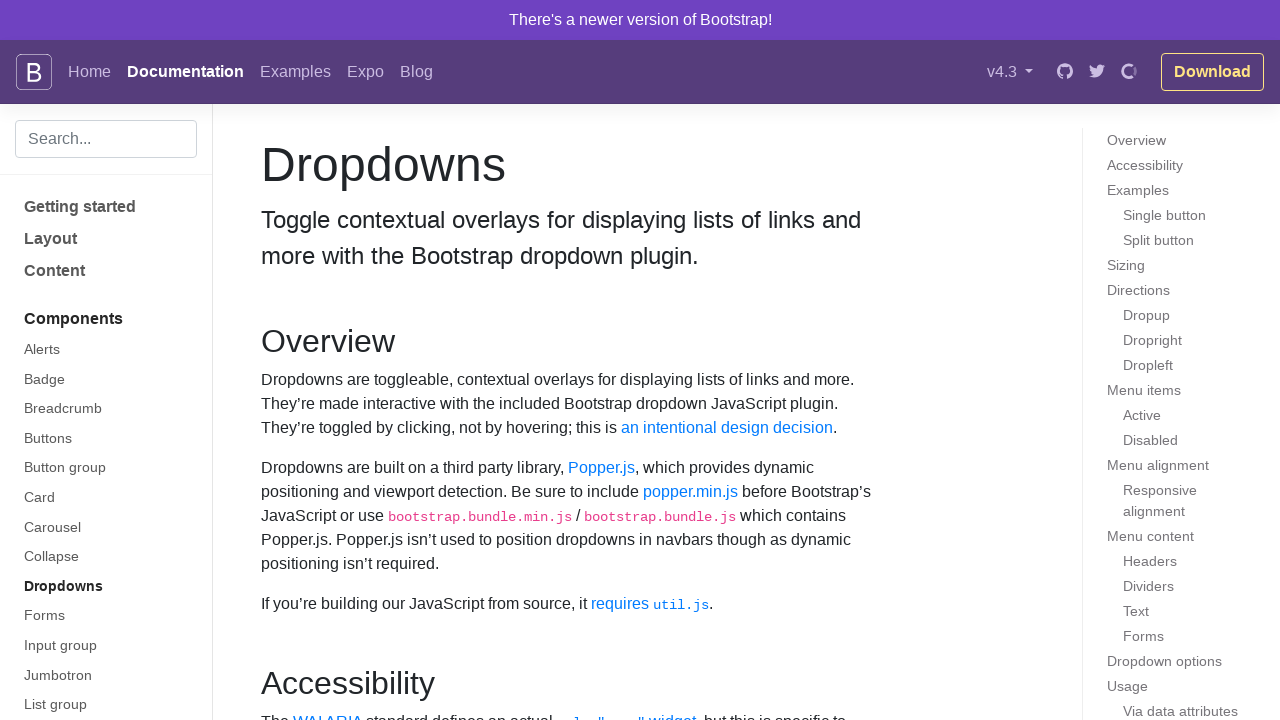

Clicked the dropdown button to show options at (370, 360) on #dropdownMenuButton
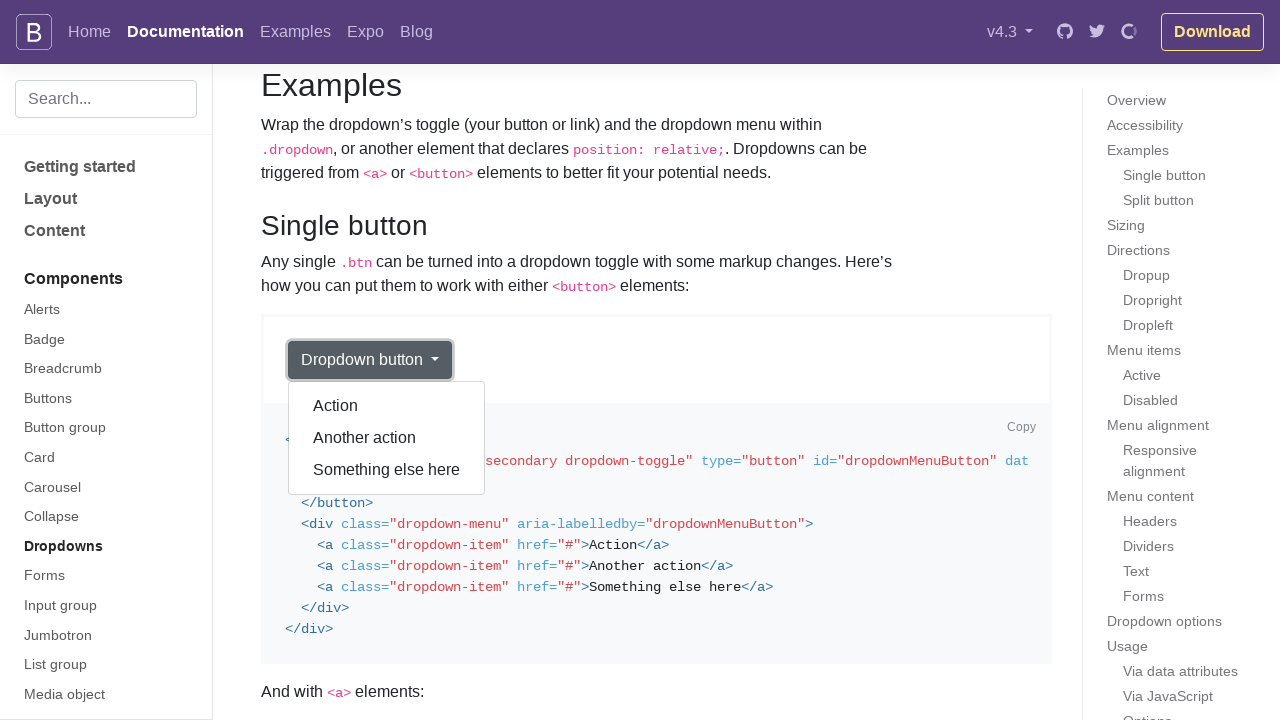

Retrieved first dropdown option text content
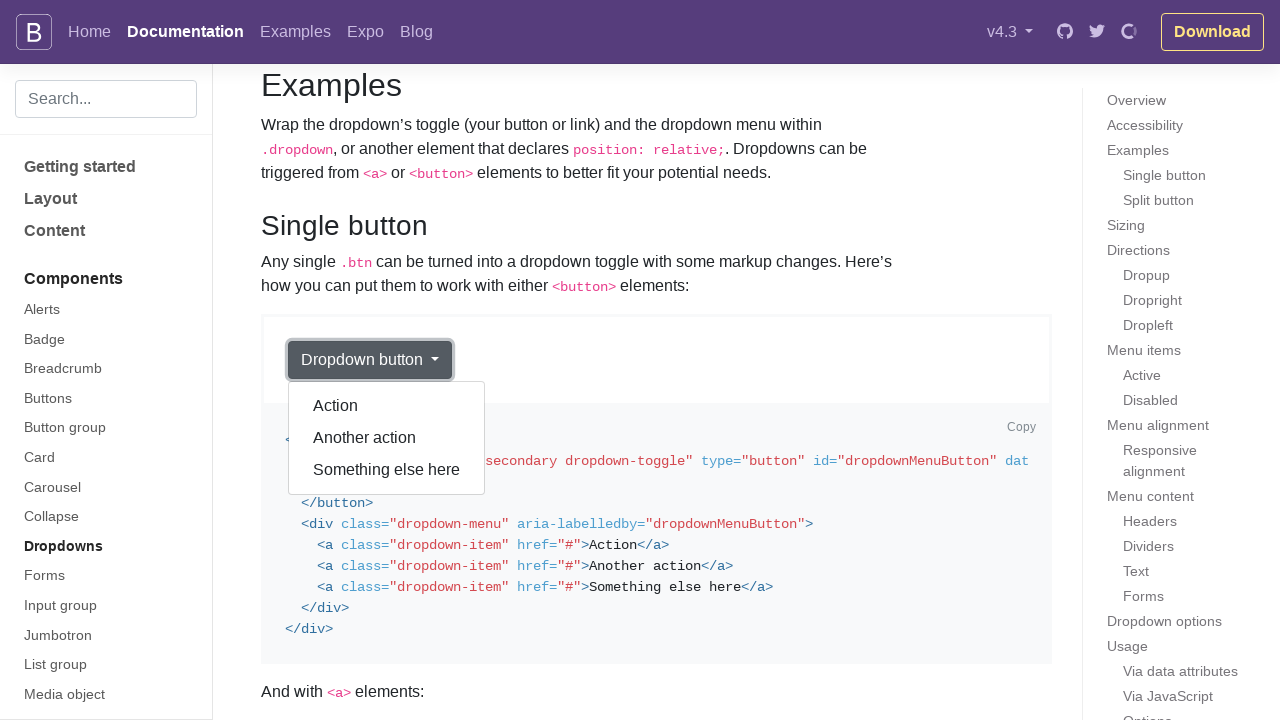

Verified that first dropdown option is 'Action'
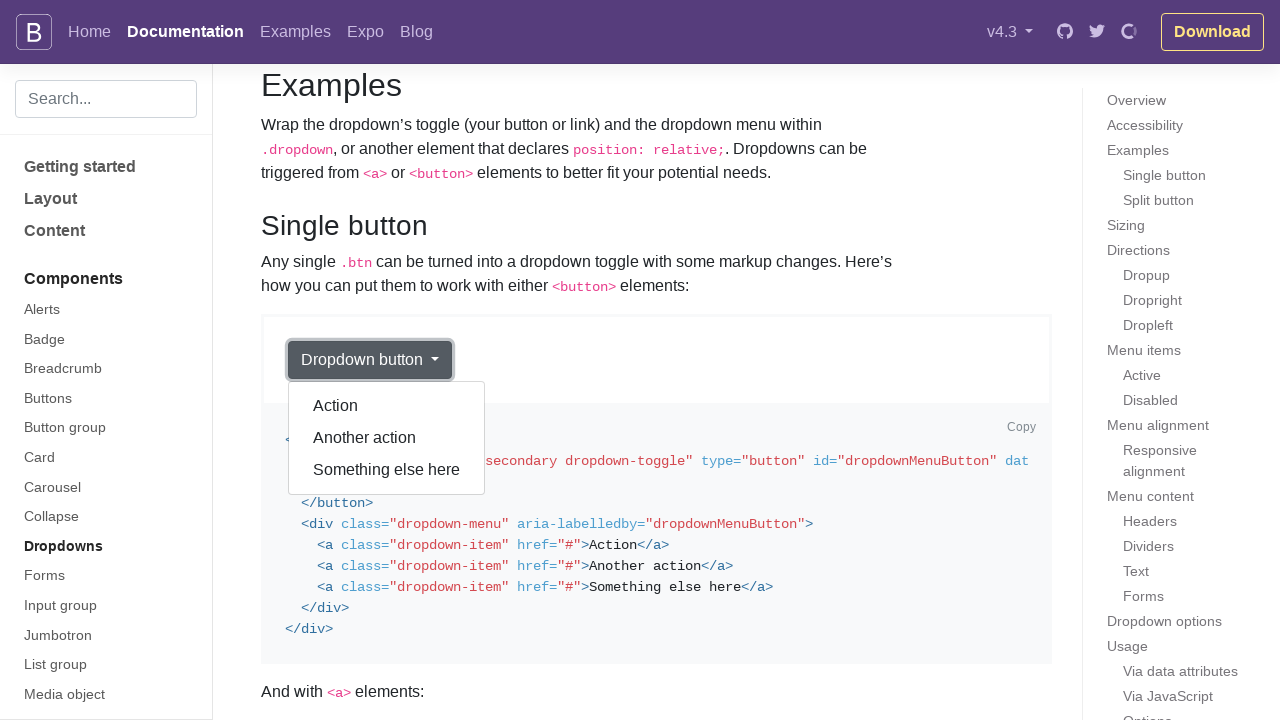

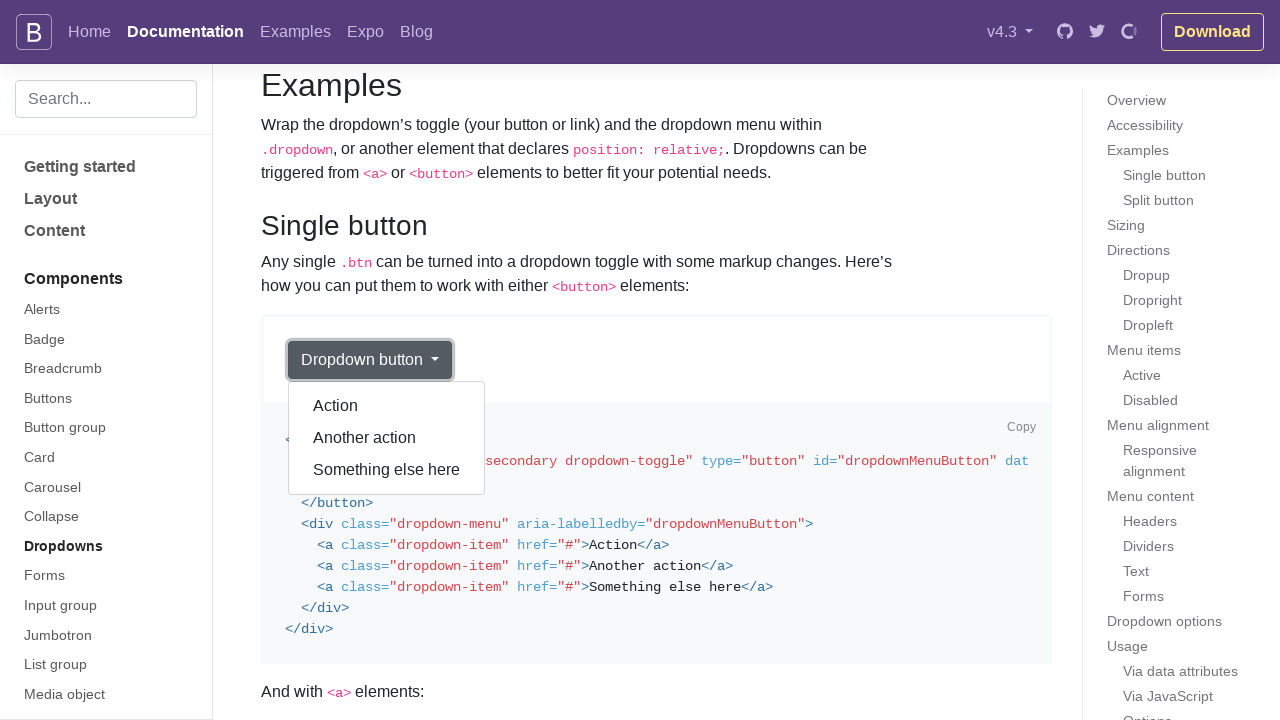